Tests API link functionality on the Links page by clicking the 'Created' link and verifying the 201 status response is displayed.

Starting URL: https://demoqa.com/

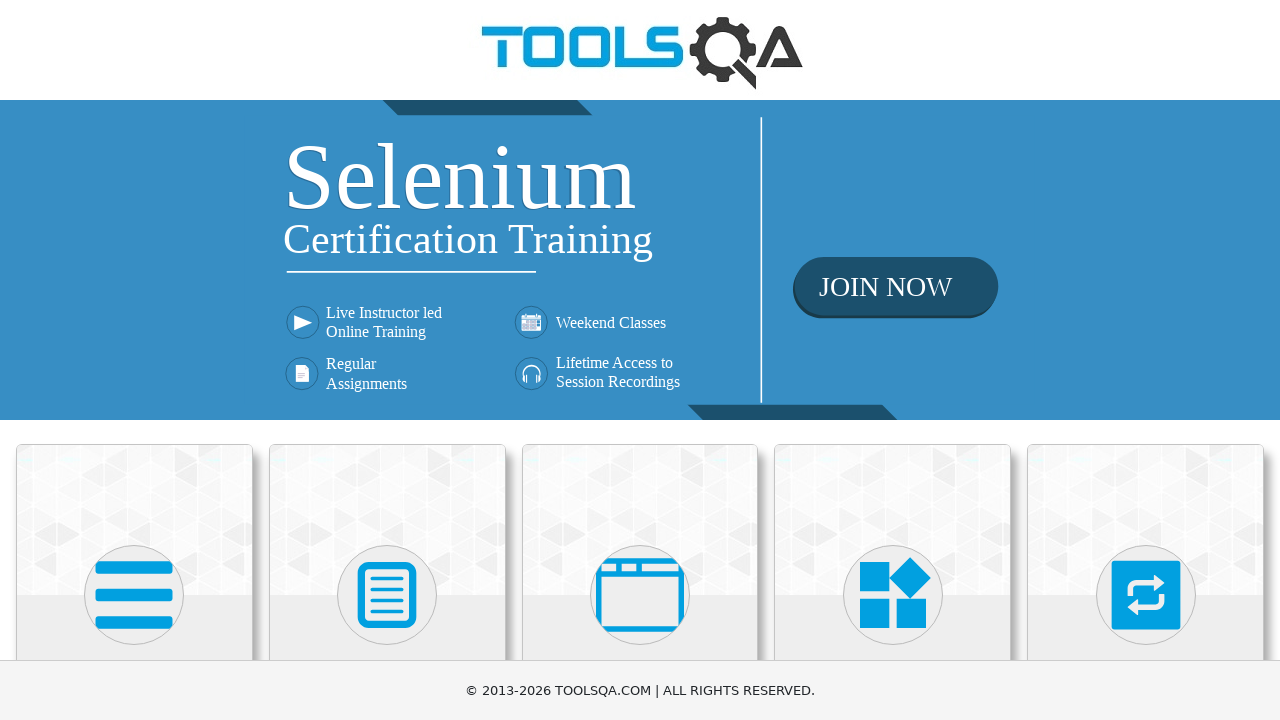

Clicked on Elements card on homepage at (134, 360) on xpath=//h5[text()='Elements']
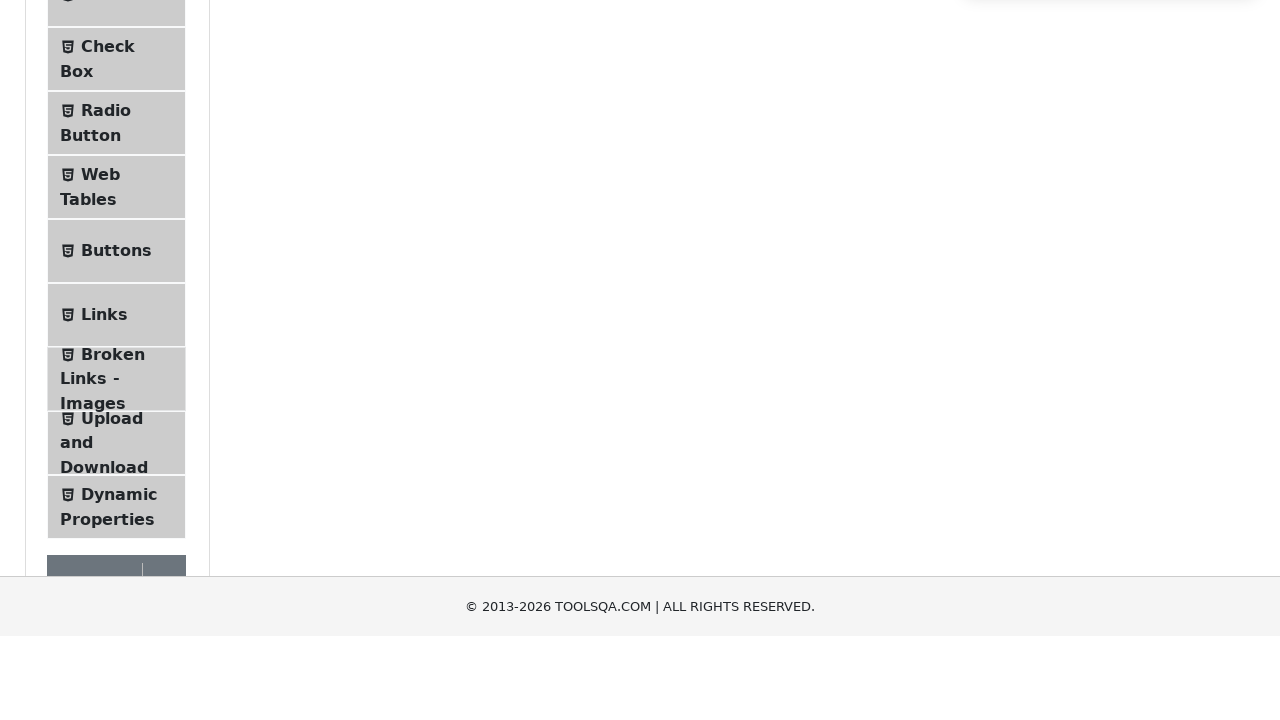

Clicked on Links in left menu at (104, 581) on xpath=//span[text()='Links']
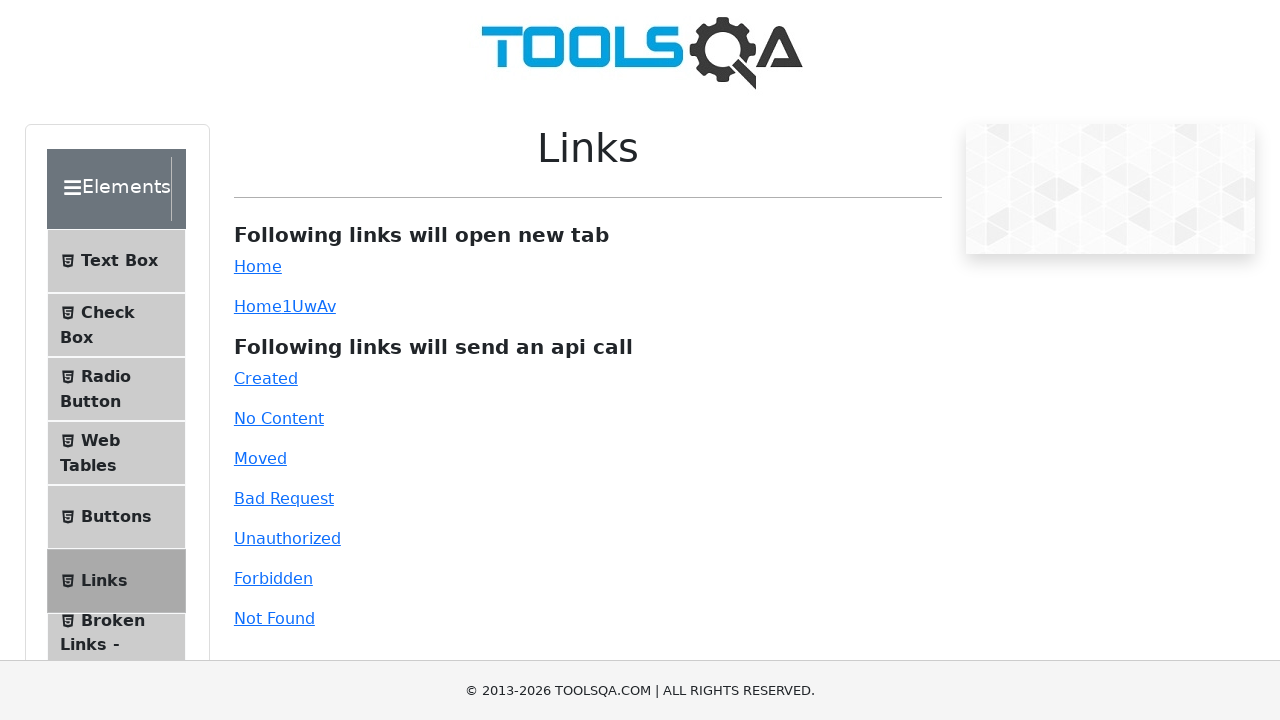

Clicked the 'Created' link to trigger API call at (266, 378) on #created
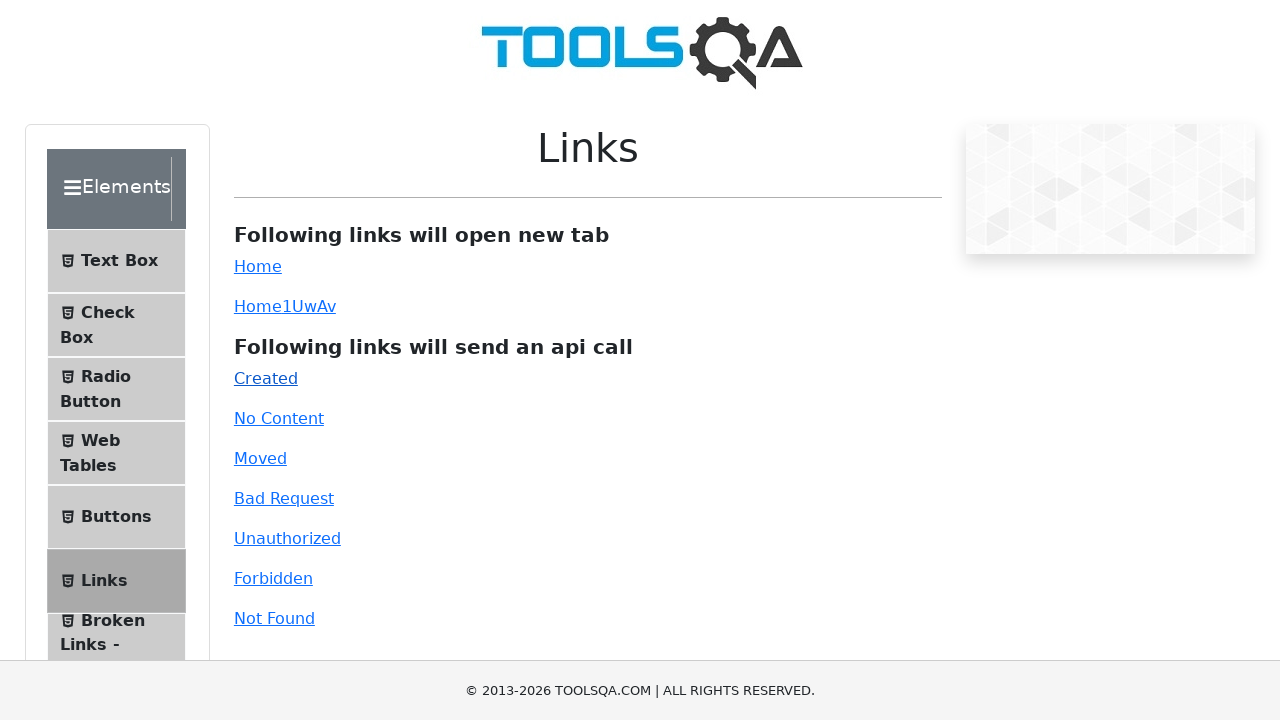

Verified 201 status response is displayed in linkResponse element
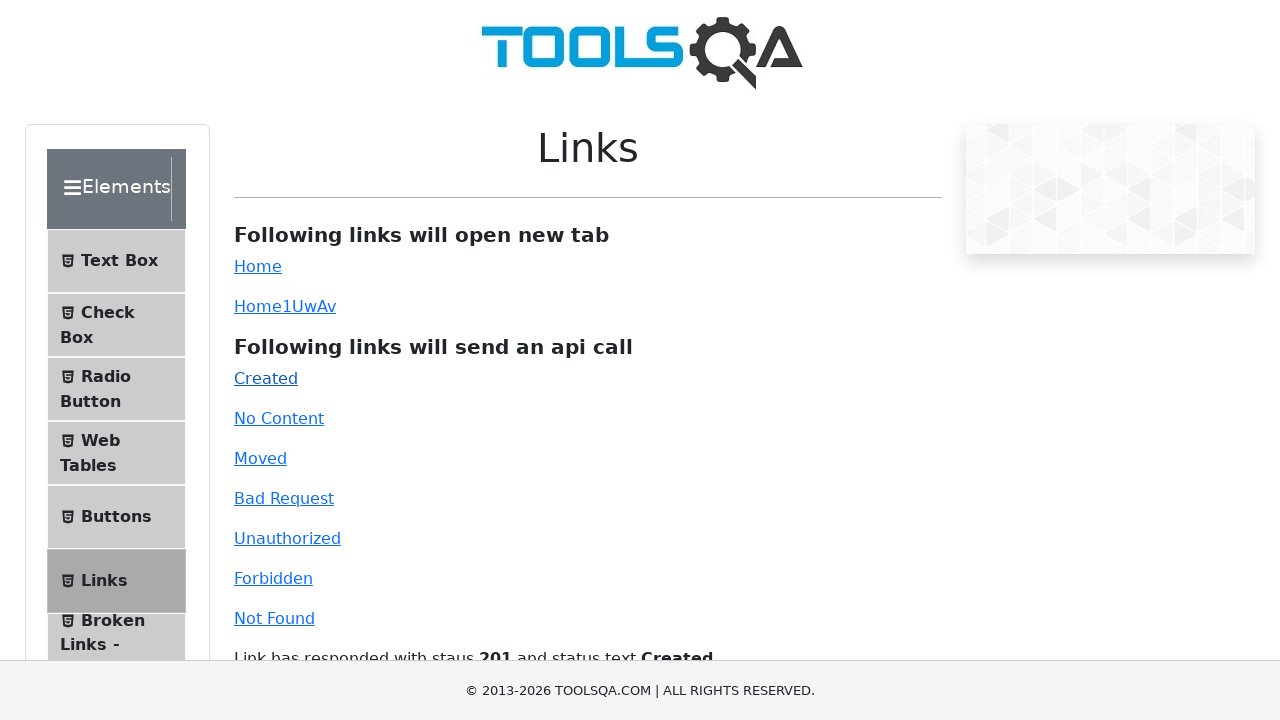

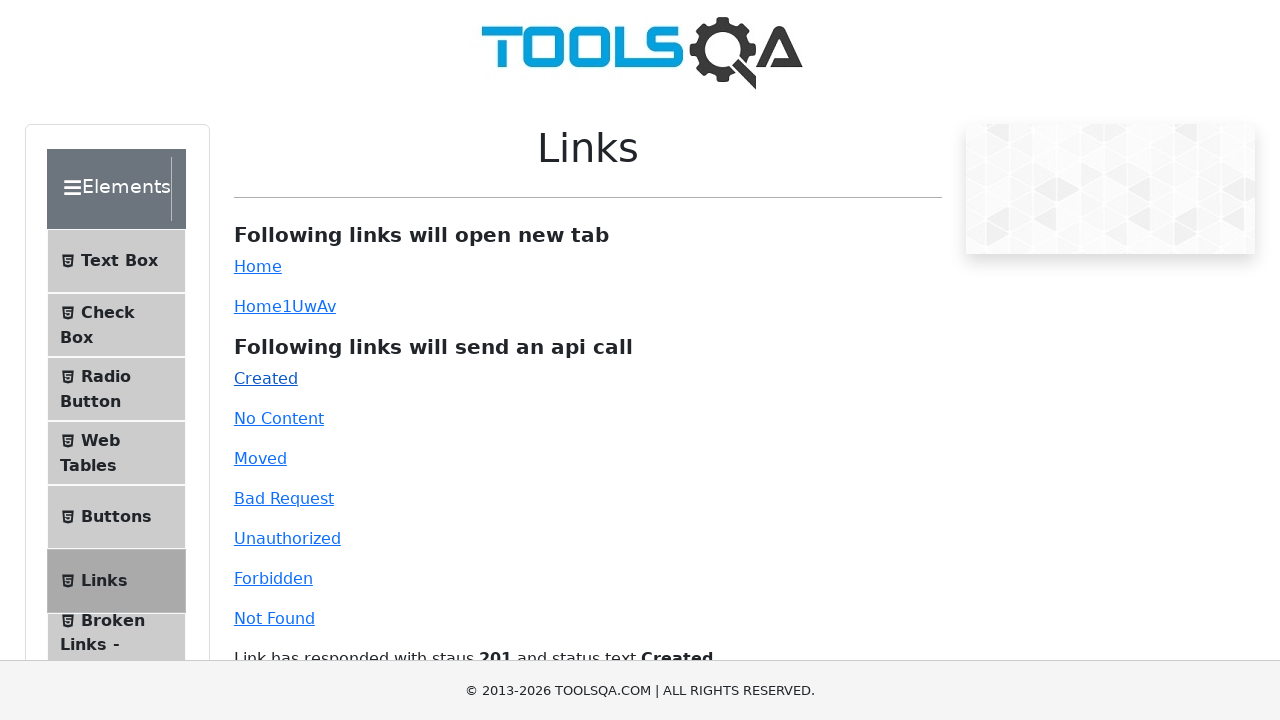